Tests dropdown menu selection by selecting year, month, and day values using three different selection methods: by index, by value, and by visible text

Starting URL: https://testcenter.techproeducation.com/index.php?page=dropdown

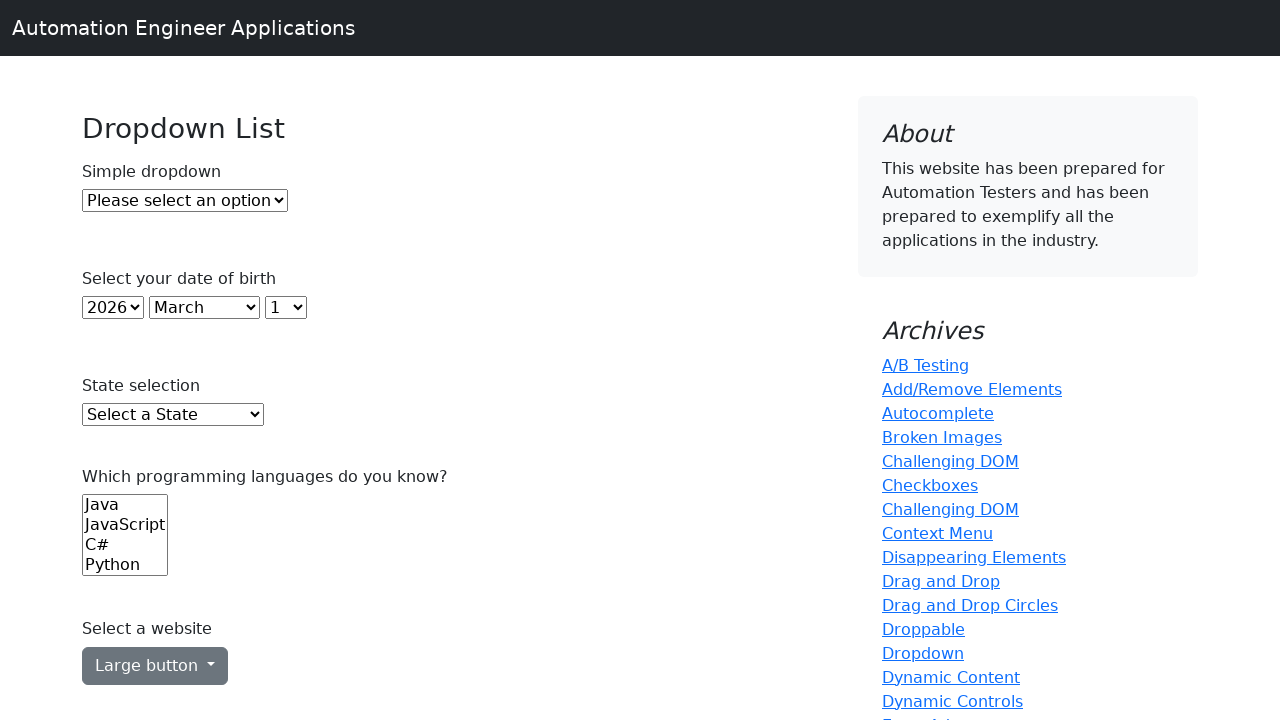

Navigated to dropdown selection test page
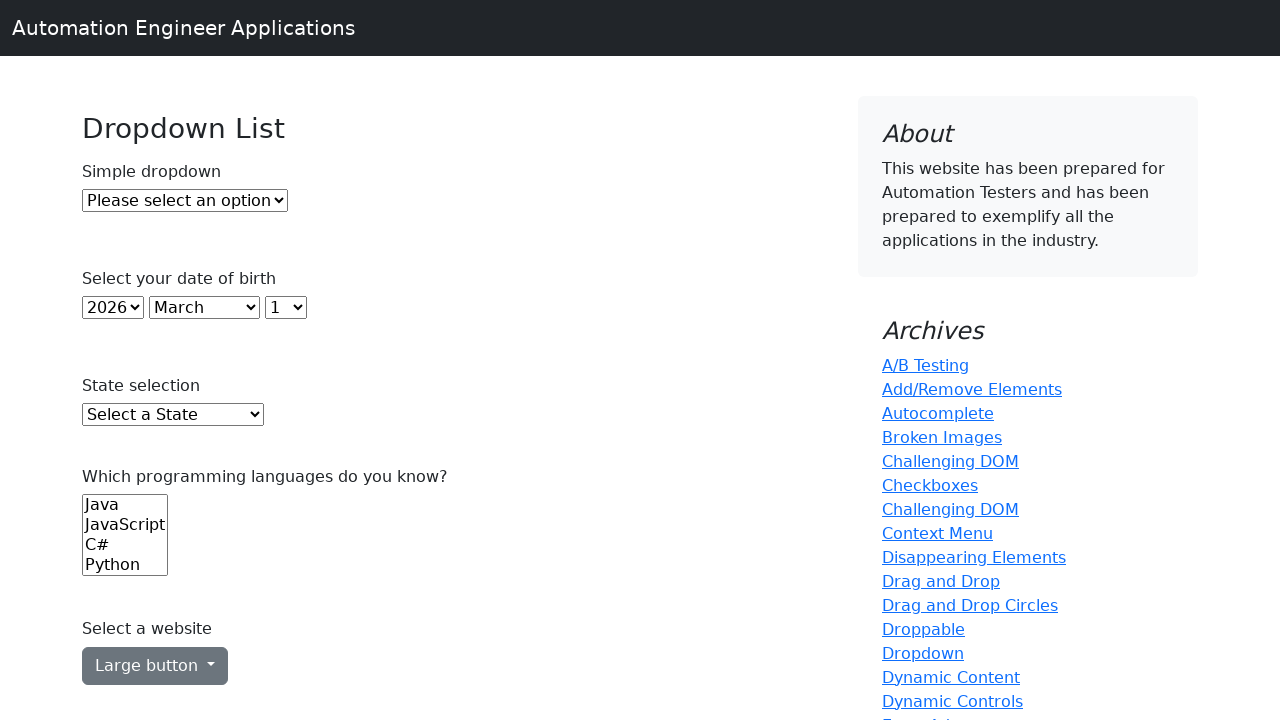

Selected year dropdown by index 0 on #year
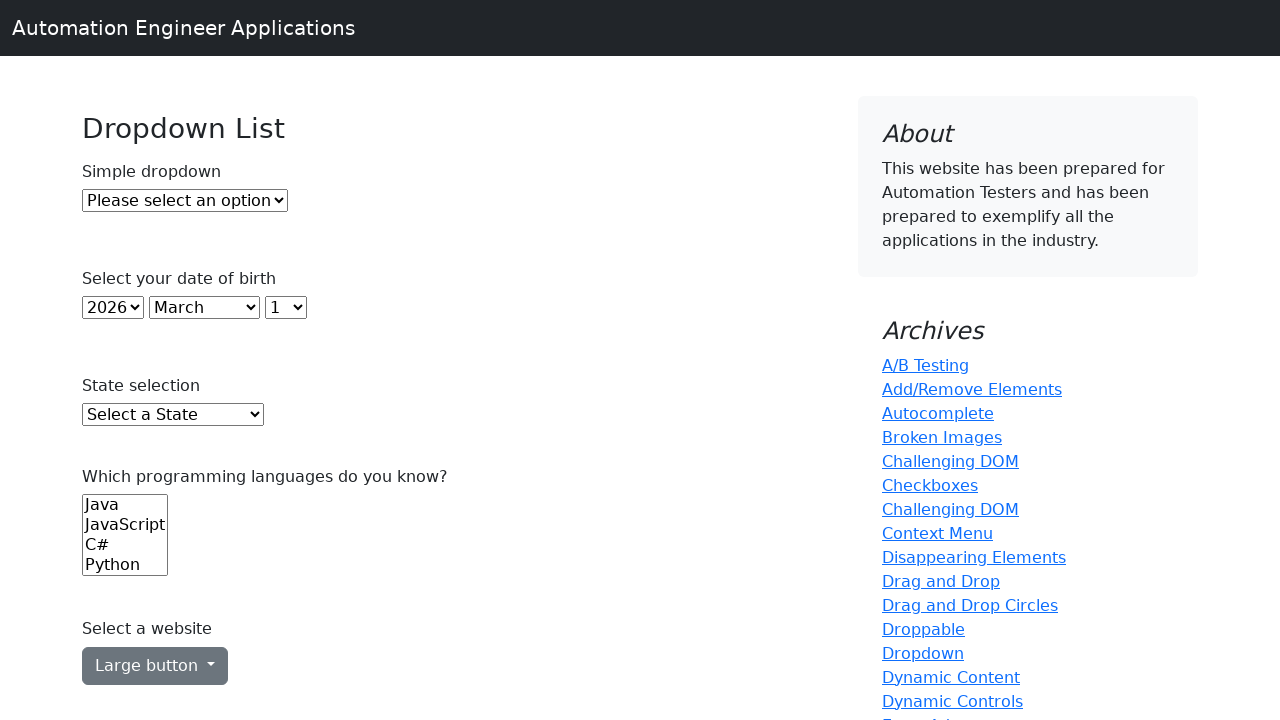

Selected month dropdown by value '4' (May) on #month
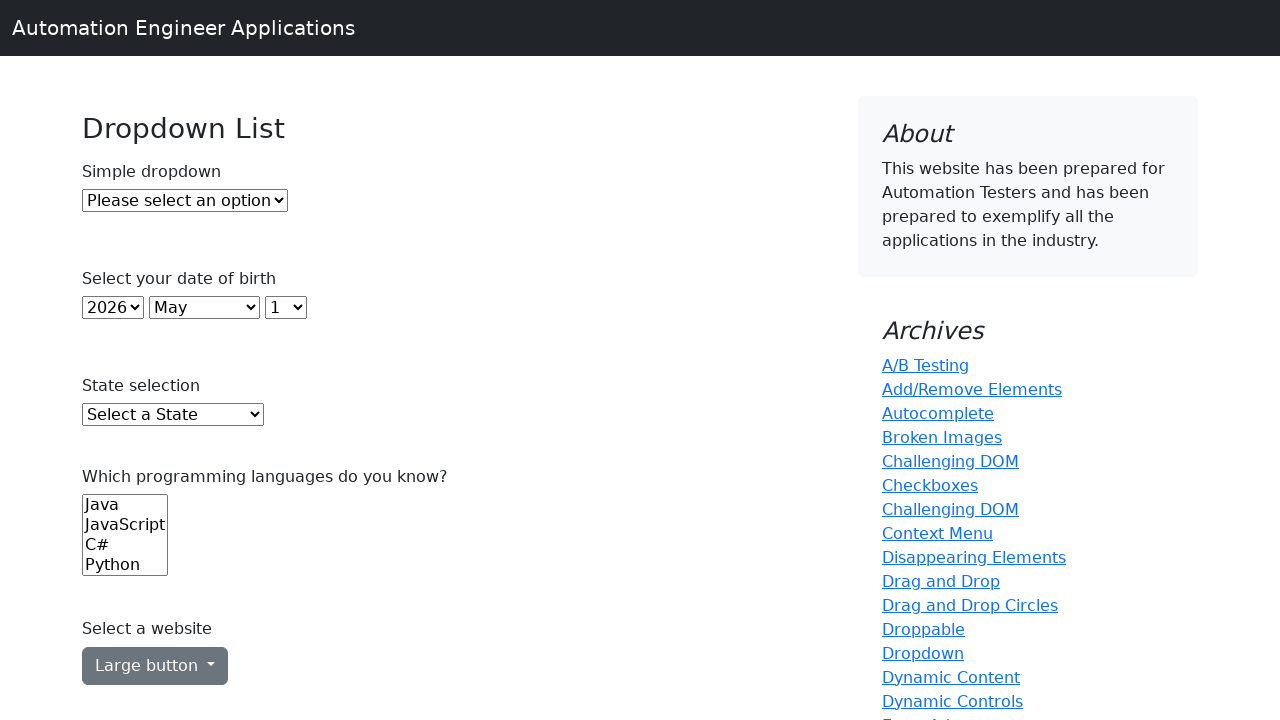

Selected day dropdown by visible text '15' on #day
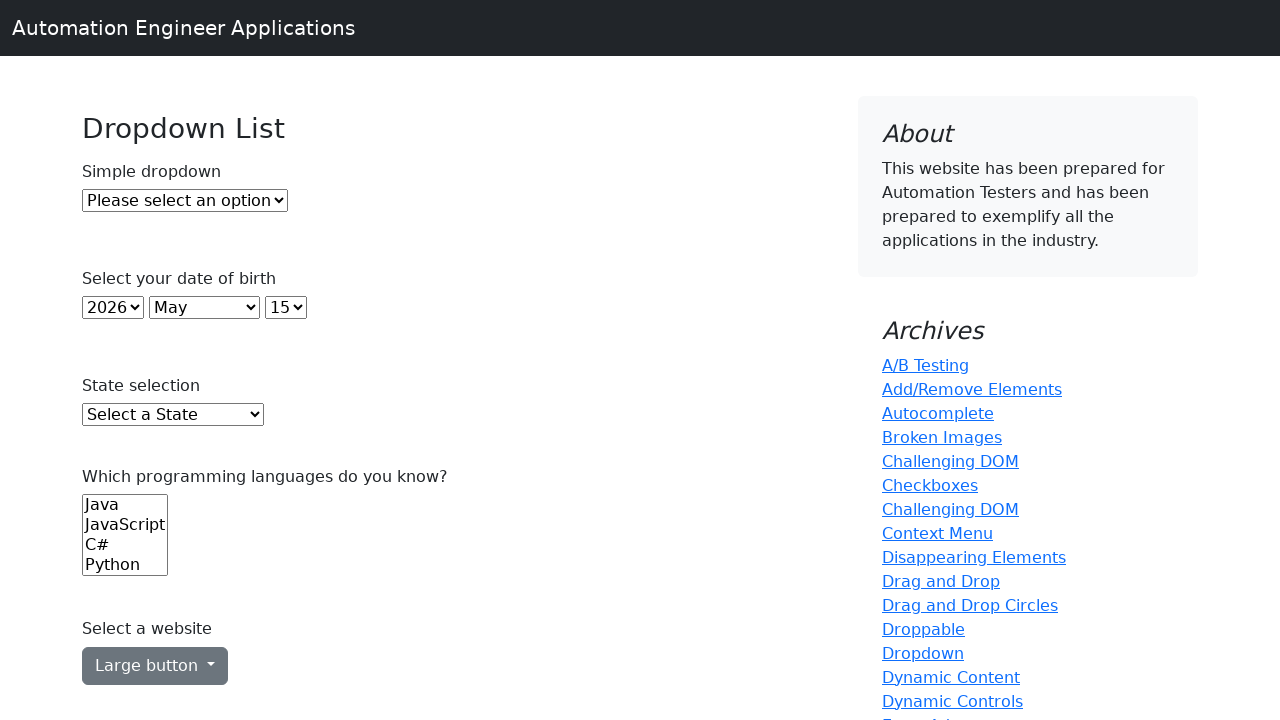

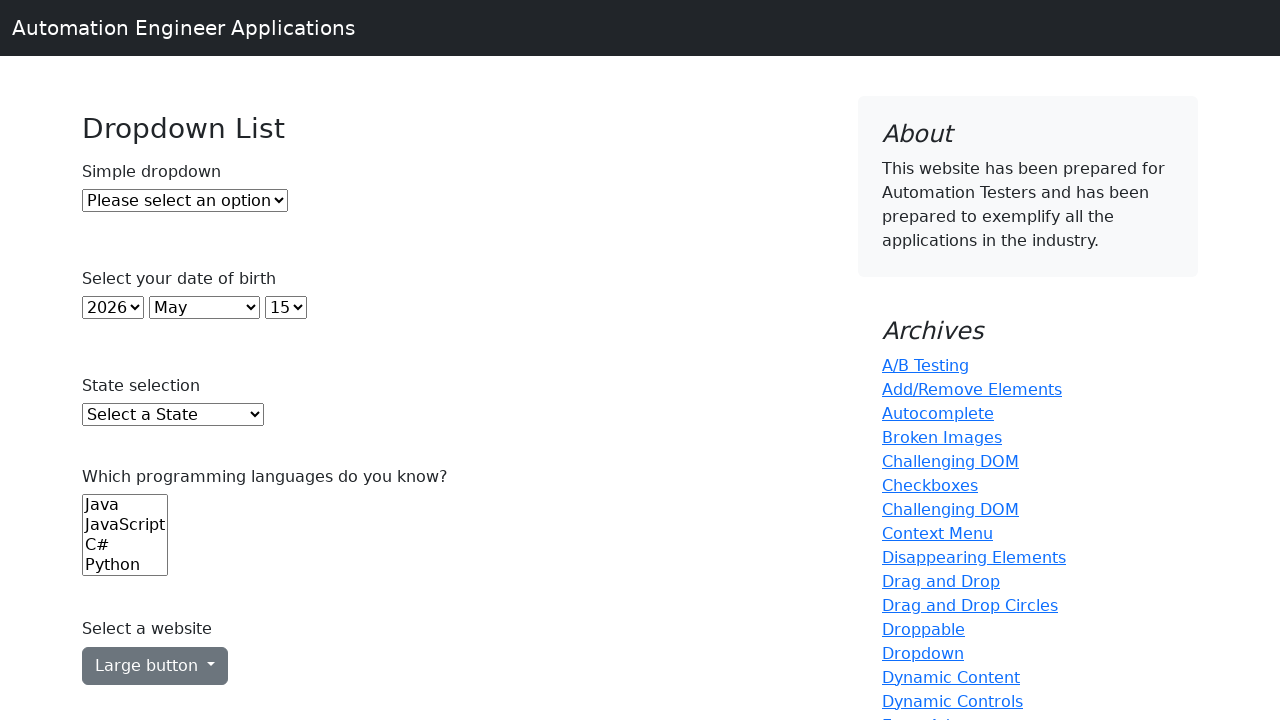